Tests an explicit wait scenario where the script waits for a price to change to $100, clicks a book button, calculates a mathematical value based on an input, fills in the answer, and submits the form.

Starting URL: http://suninjuly.github.io/explicit_wait2.html

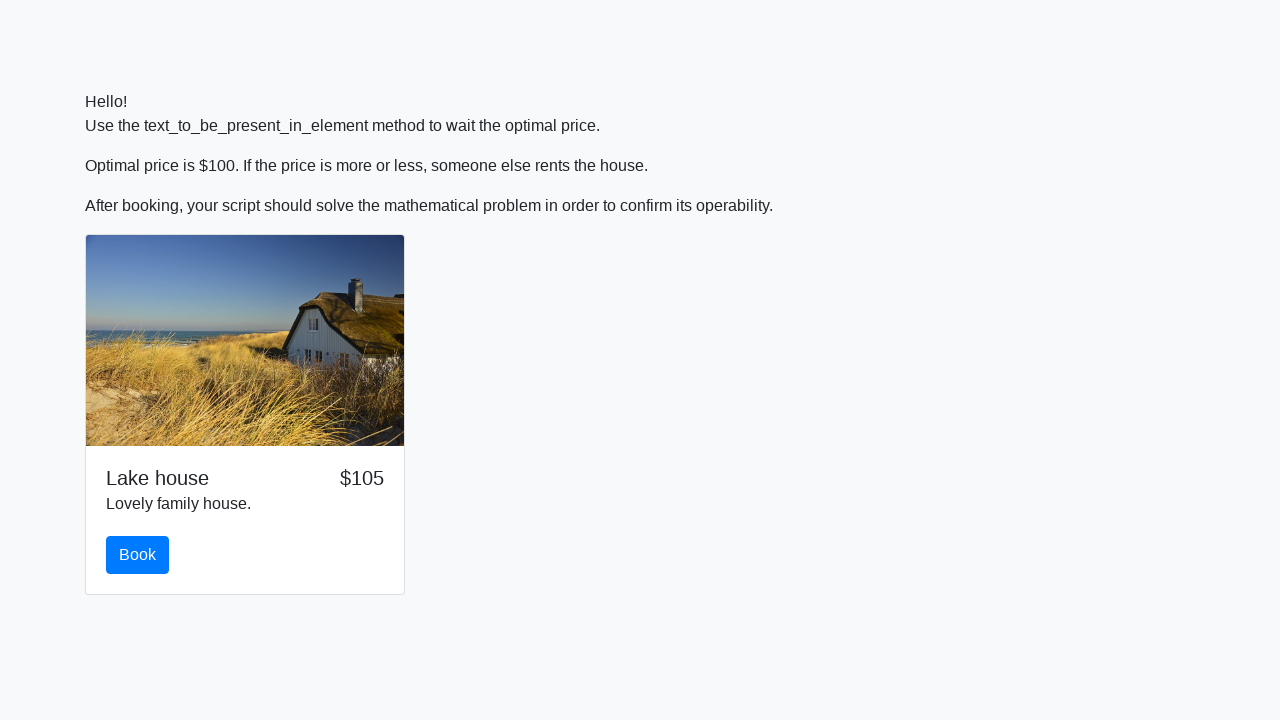

Waited for price to change to $100
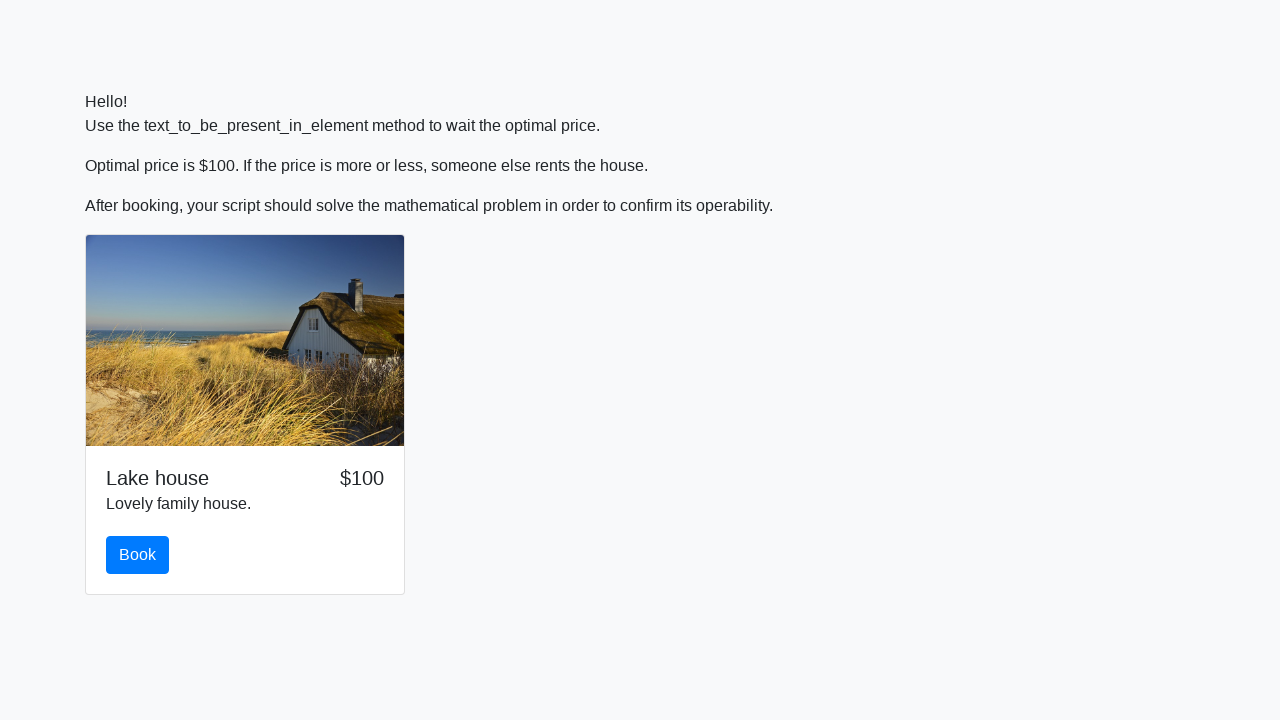

Clicked the book button at (138, 555) on #book
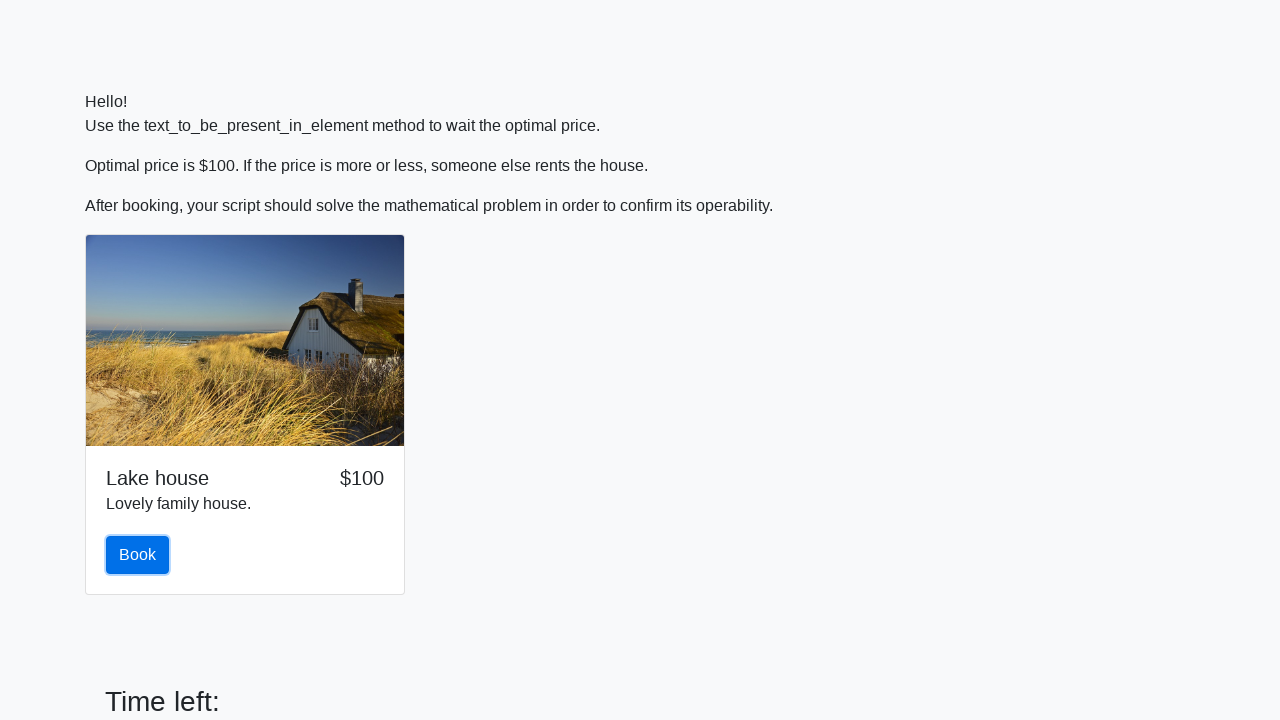

Retrieved input value for calculation
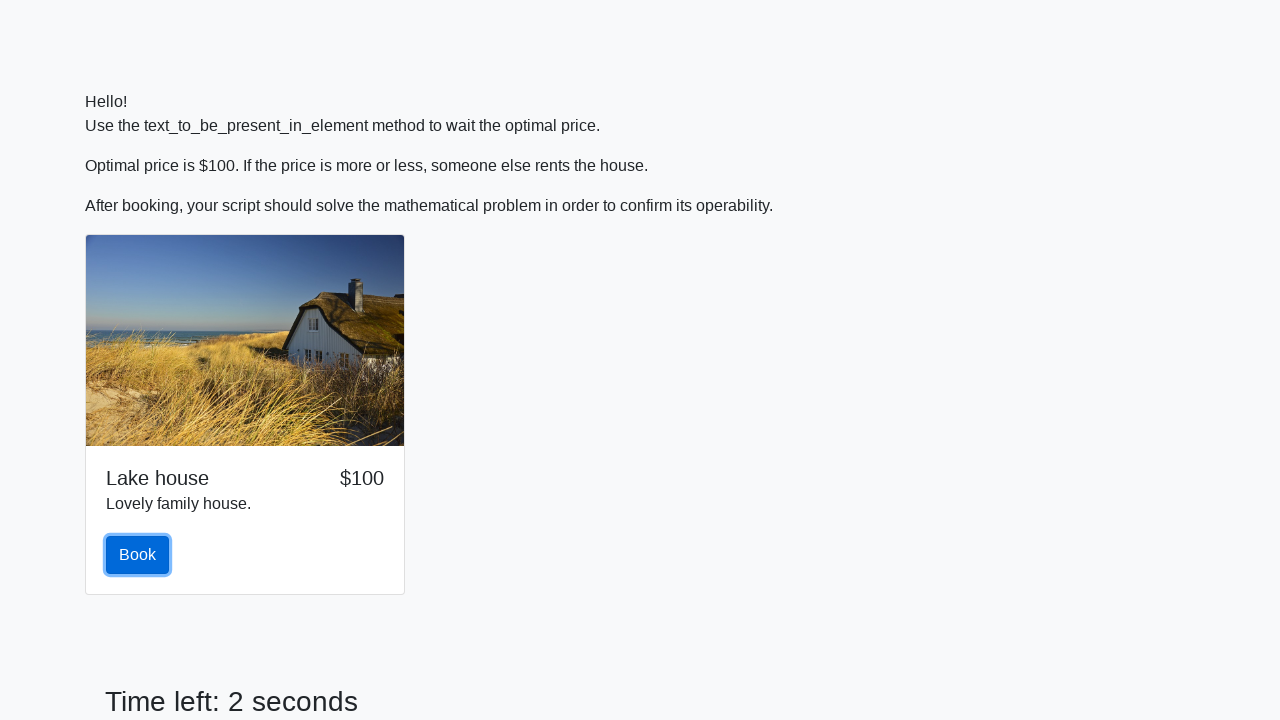

Calculated mathematical value: 1.3241766186067516
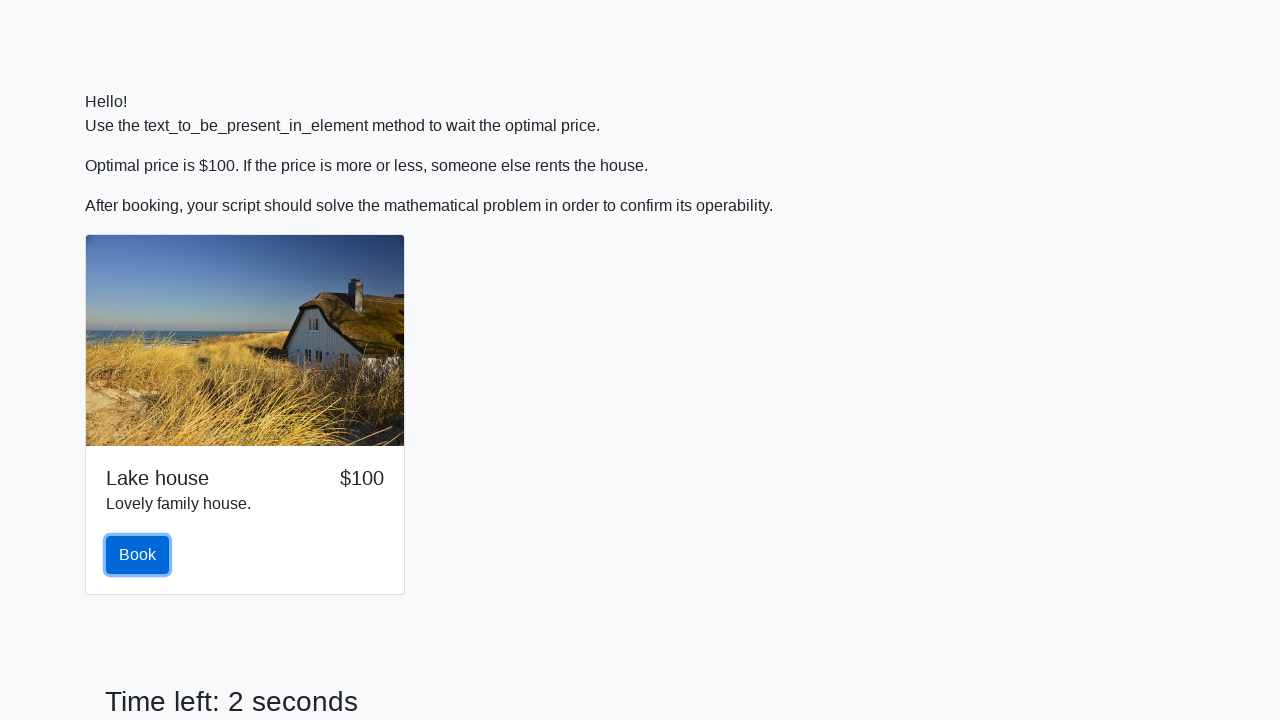

Filled in the calculated answer on #answer
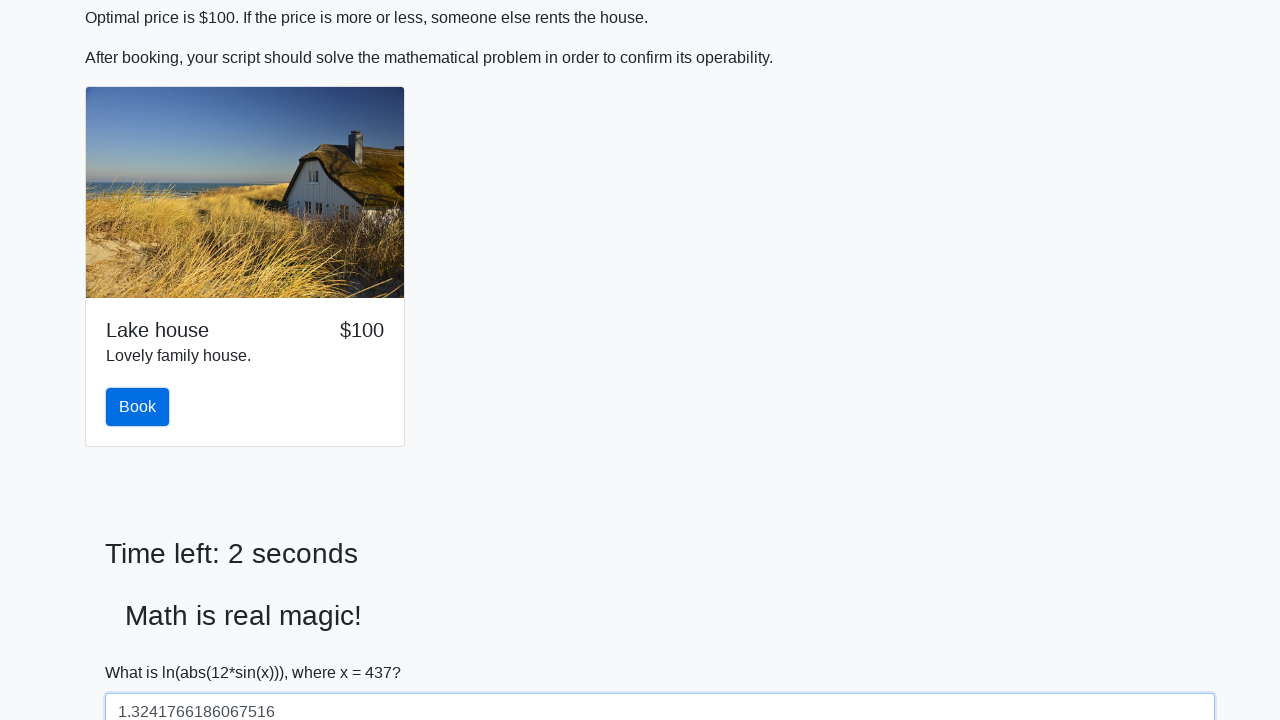

Submitted the form at (143, 651) on button[type='submit']
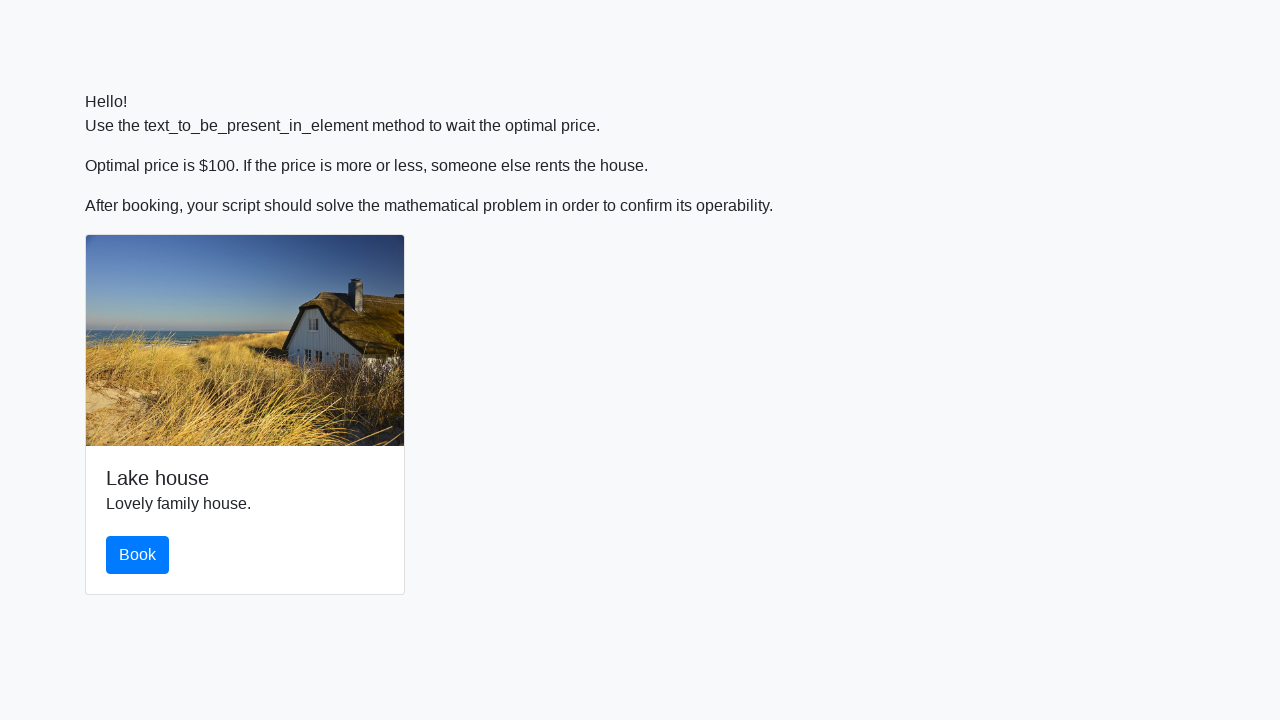

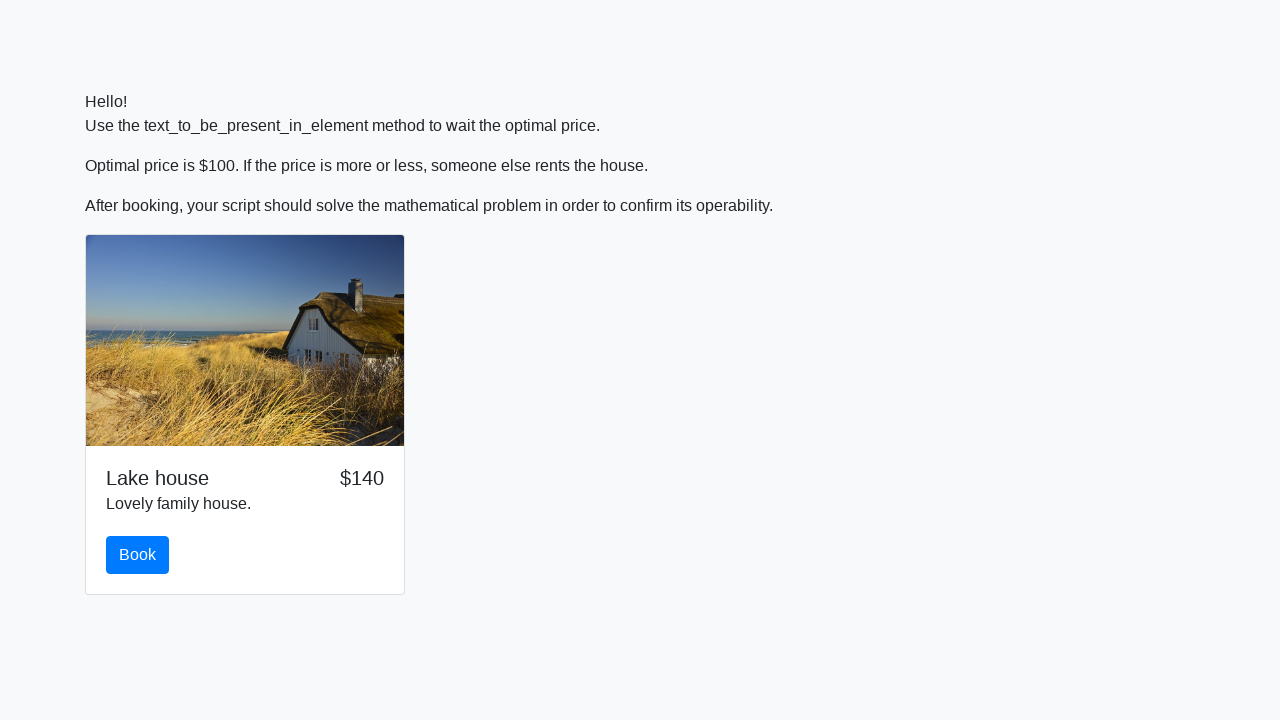